Tests context menu functionality by right-clicking on a designated area, handling an alert, and then navigating to a new page through a link to verify content

Starting URL: https://the-internet.herokuapp.com/context_menu

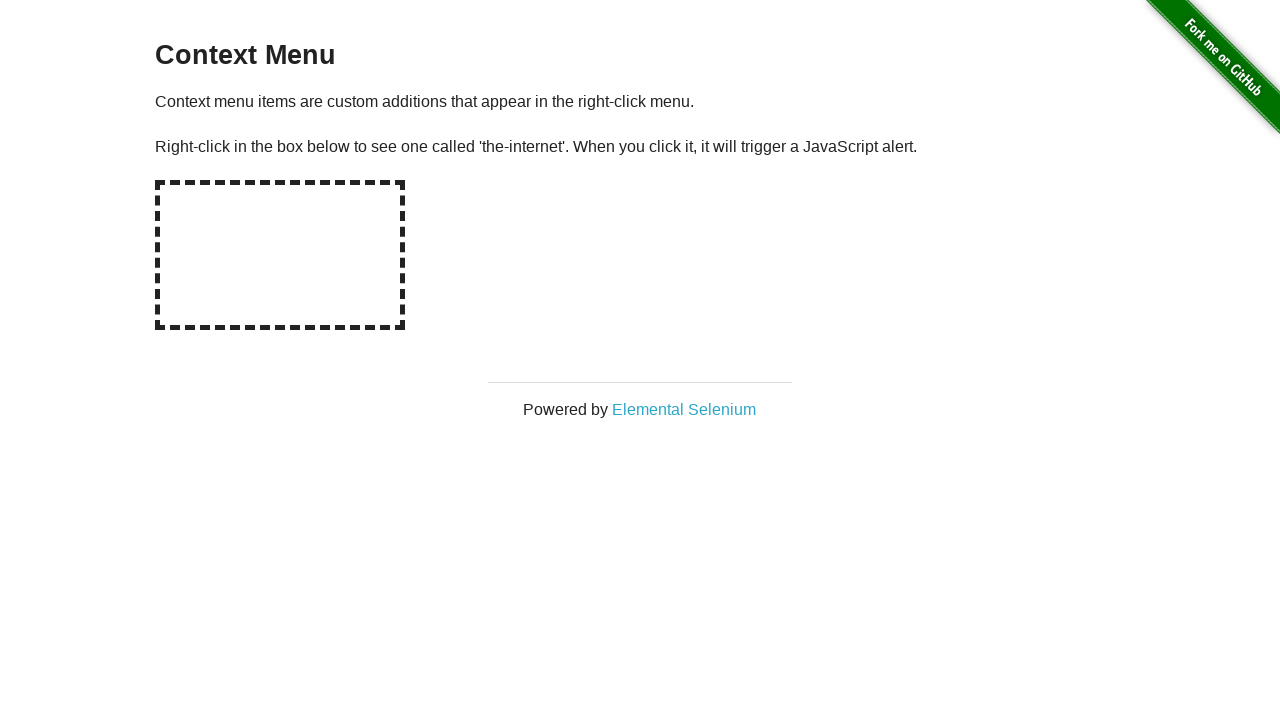

Right-clicked on the hot-spot area to trigger context menu at (280, 255) on #hot-spot
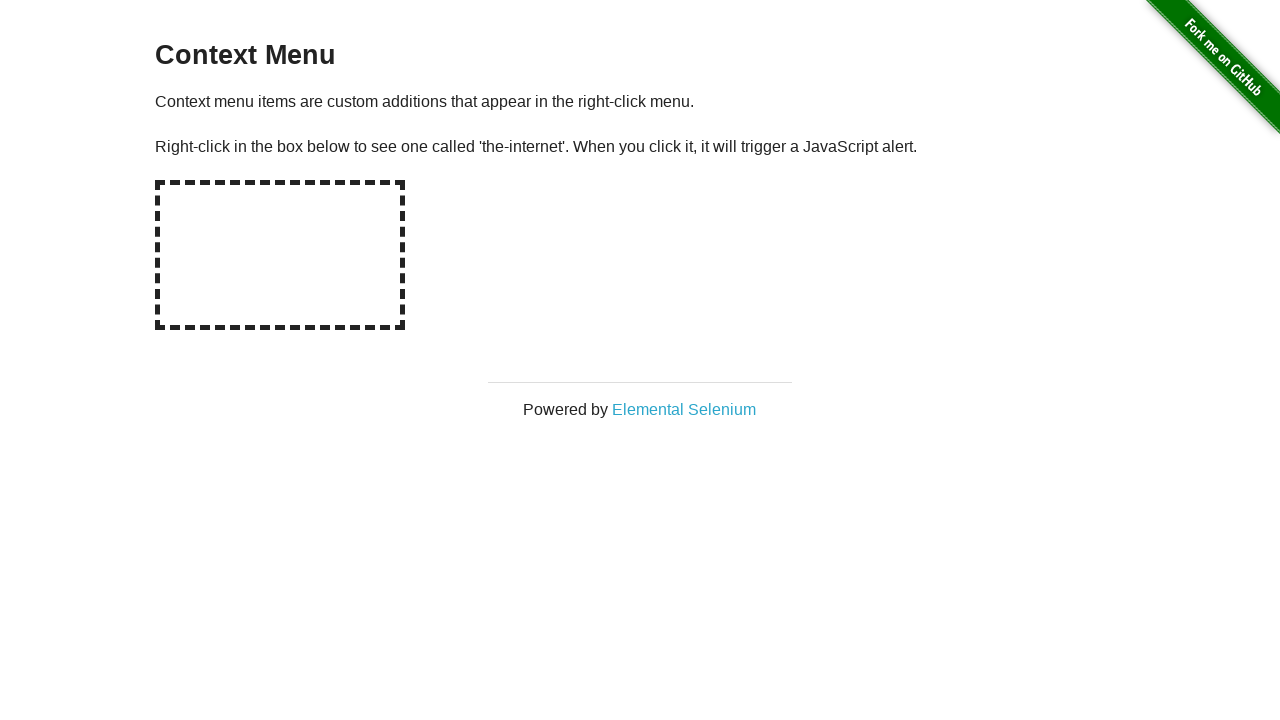

Set up dialog handler to accept alerts
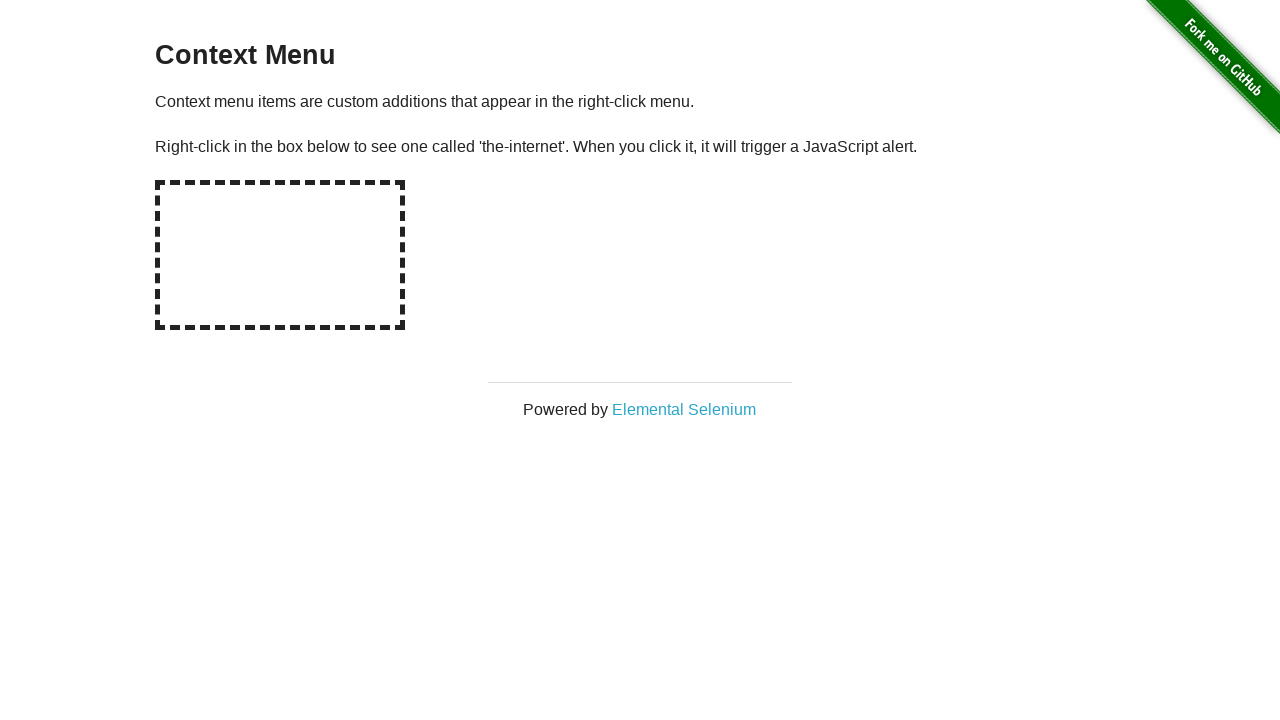

Clicked on Elemental Selenium link and popup window opened at (684, 409) on text=Elemental Selenium
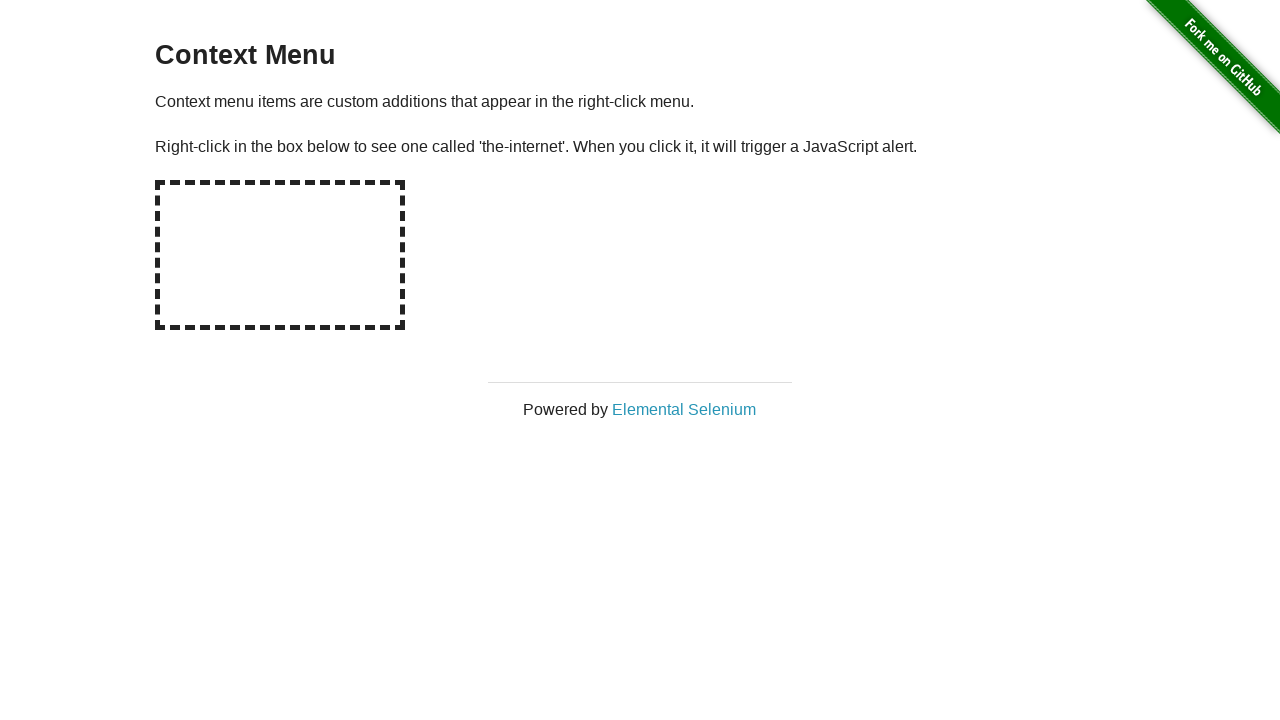

Captured the new popup page
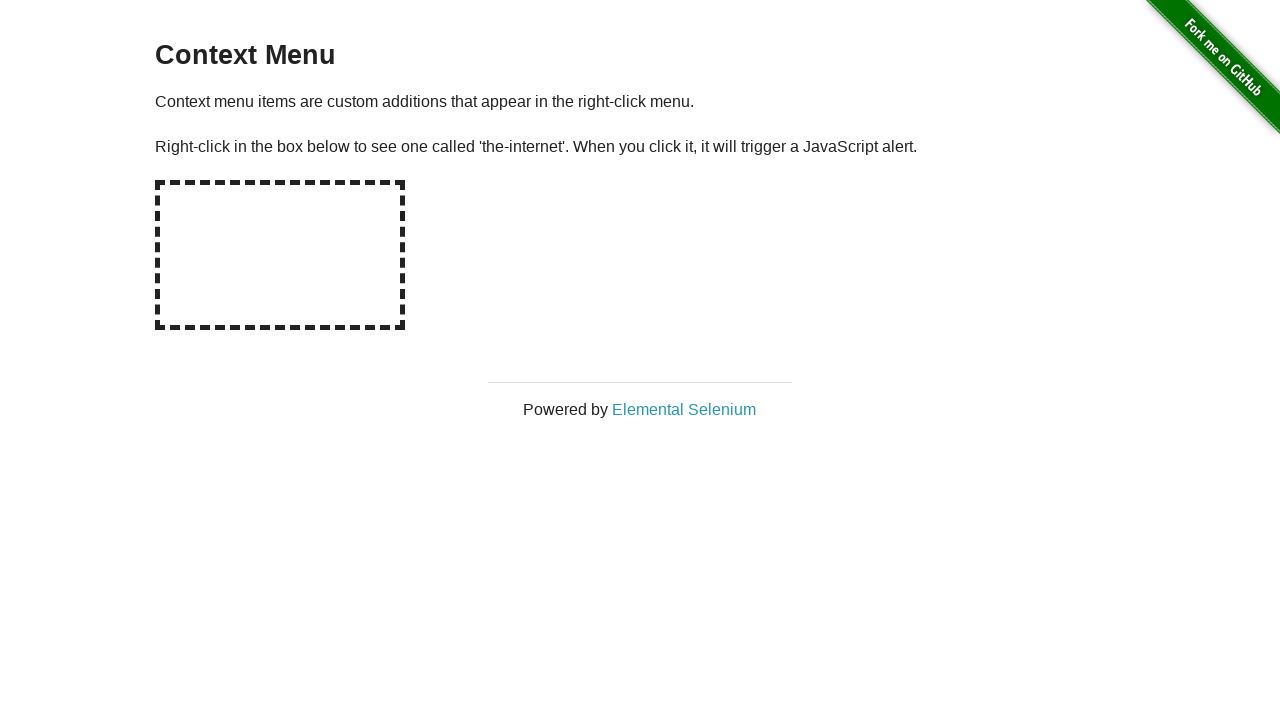

Waited for h1 element to load on new page
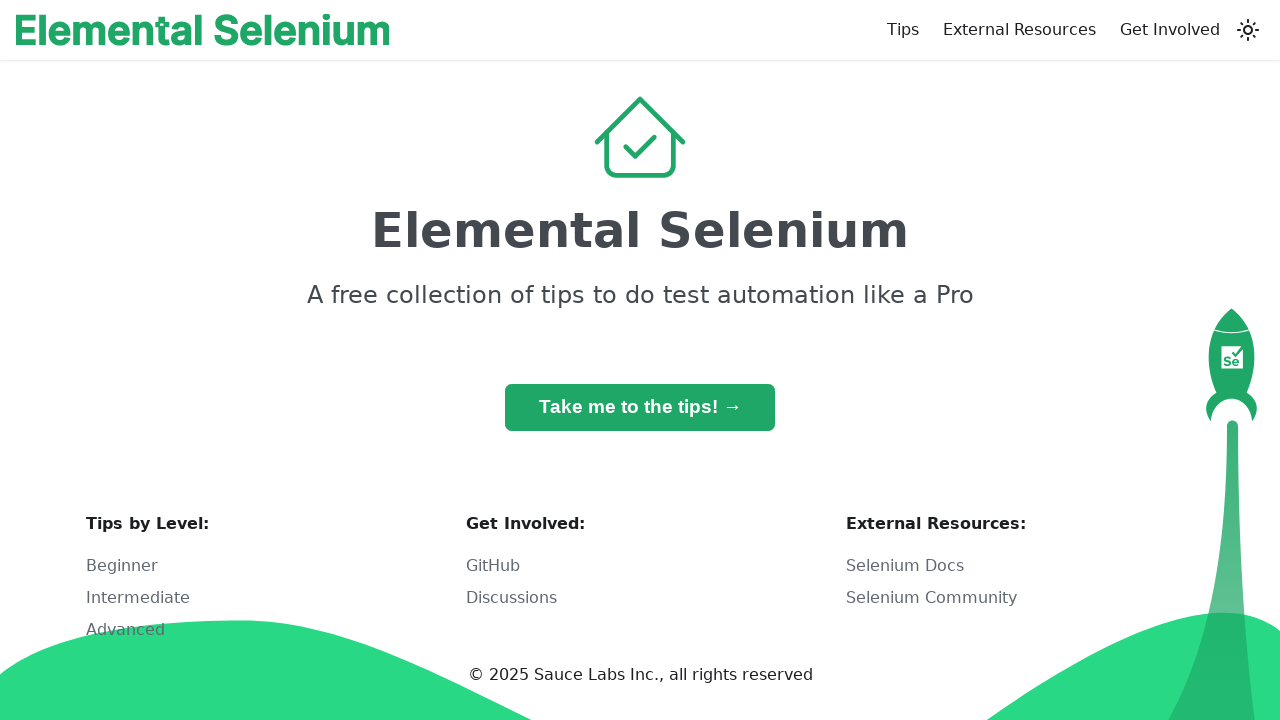

Verified h1 contains 'Elemental Selenium' text
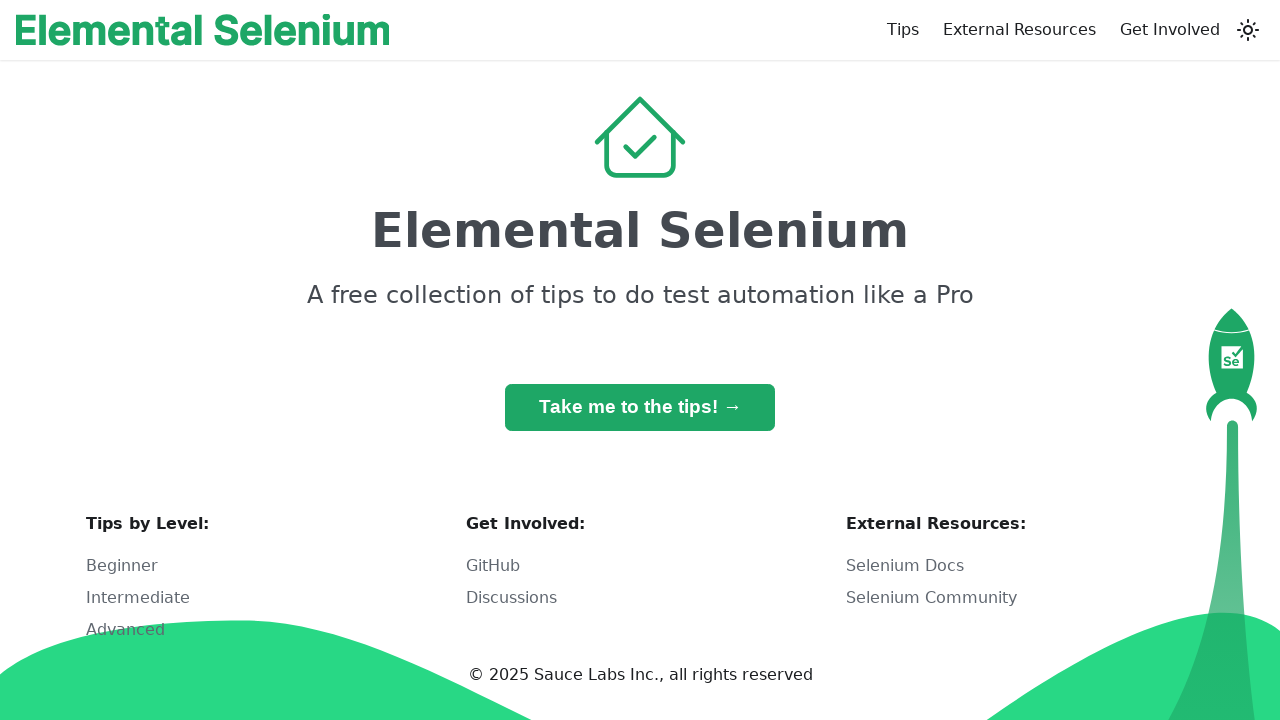

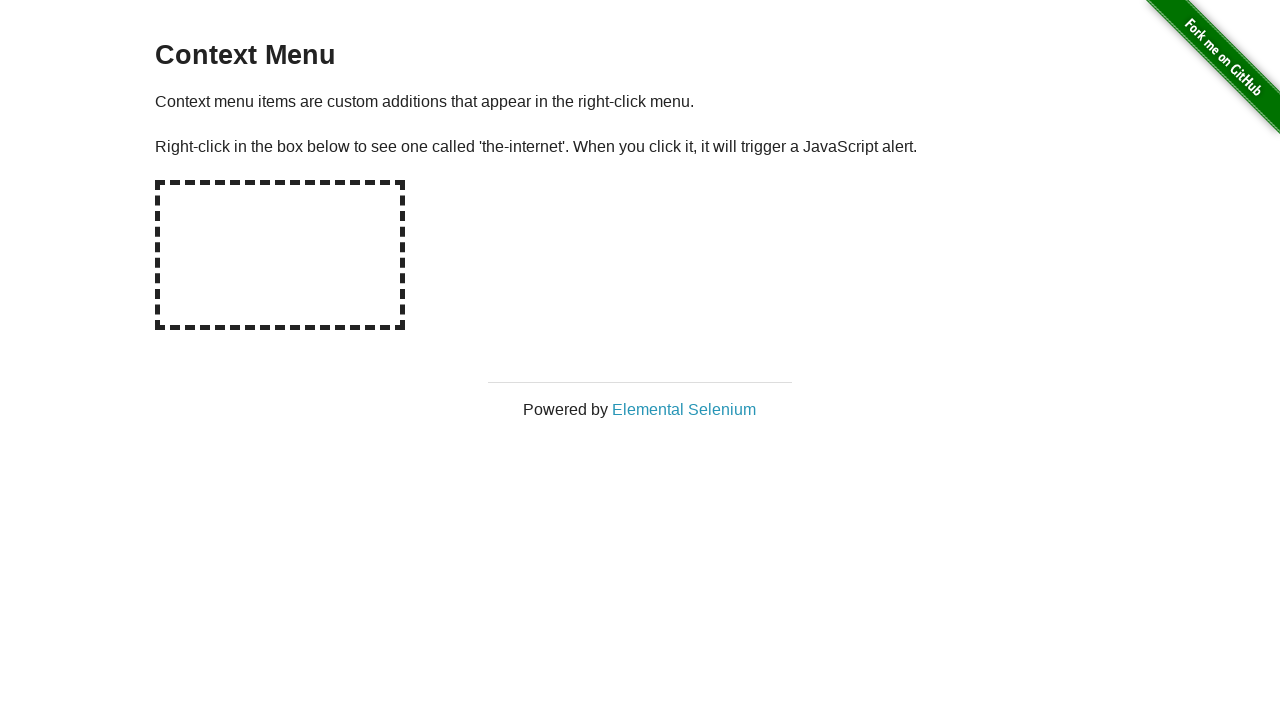